Tests dynamic loading by clicking the Start button and waiting for the hidden content to appear

Starting URL: https://the-internet.herokuapp.com/dynamic_loading/1

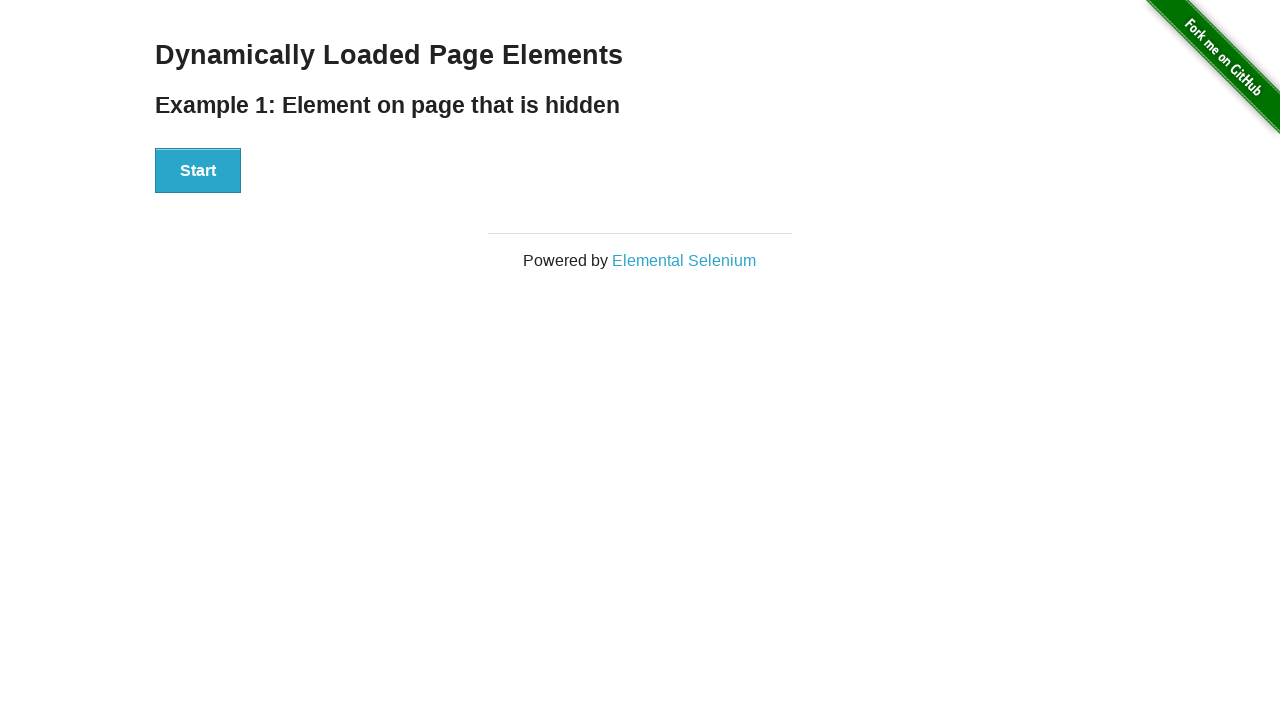

Clicked the Start button to initiate dynamic loading at (198, 171) on button:has-text('Start')
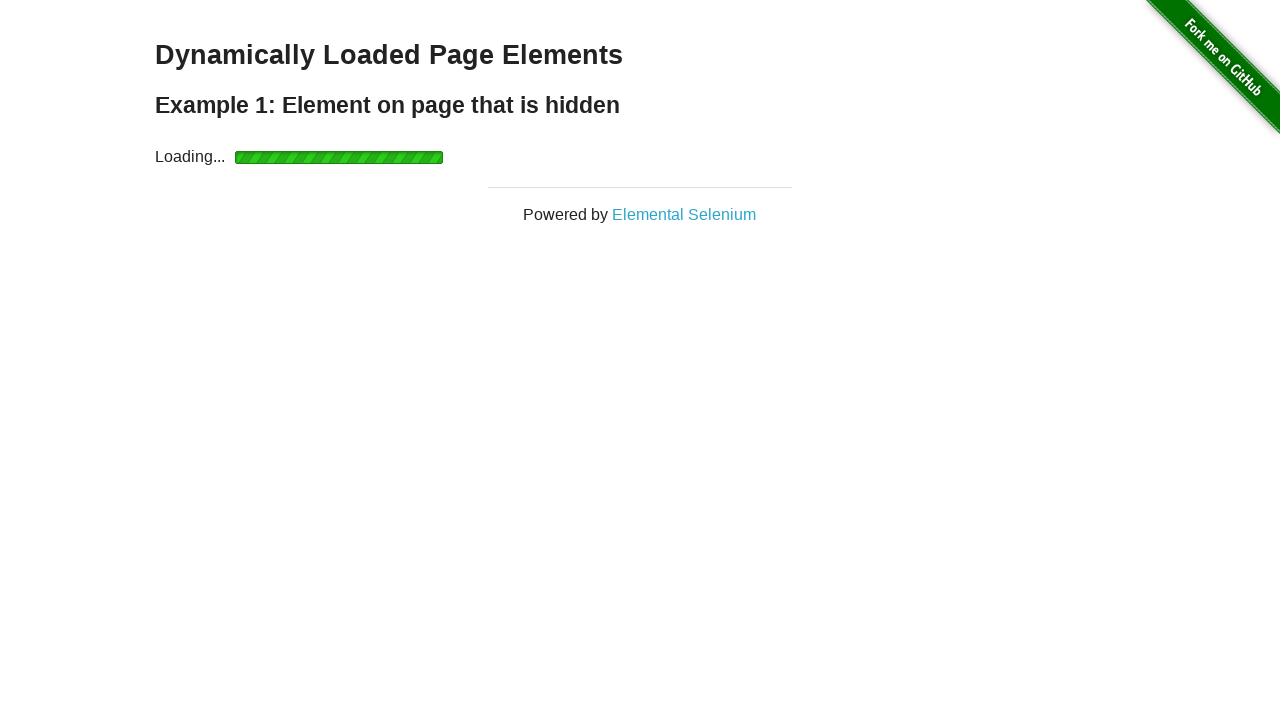

Waited for the hidden content to appear (finish element became visible)
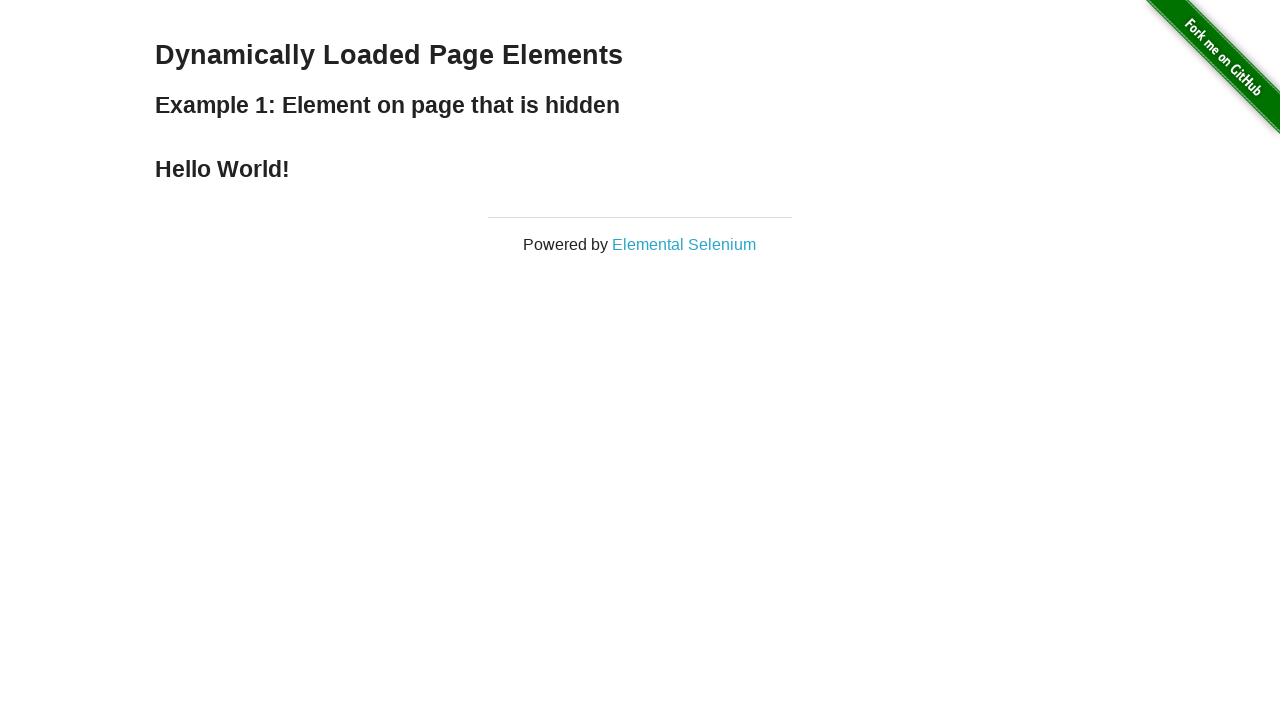

Retrieved text content from the finish element
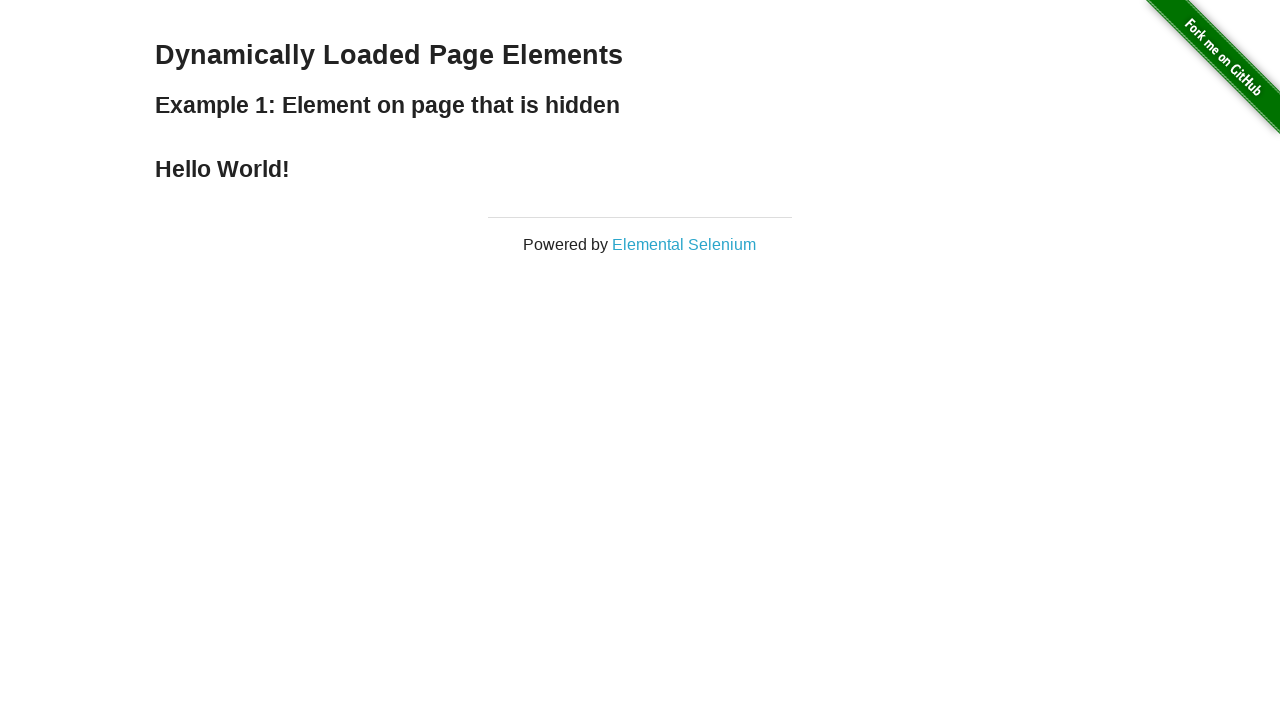

Verified that 'Hello World!' text is present in the loaded content
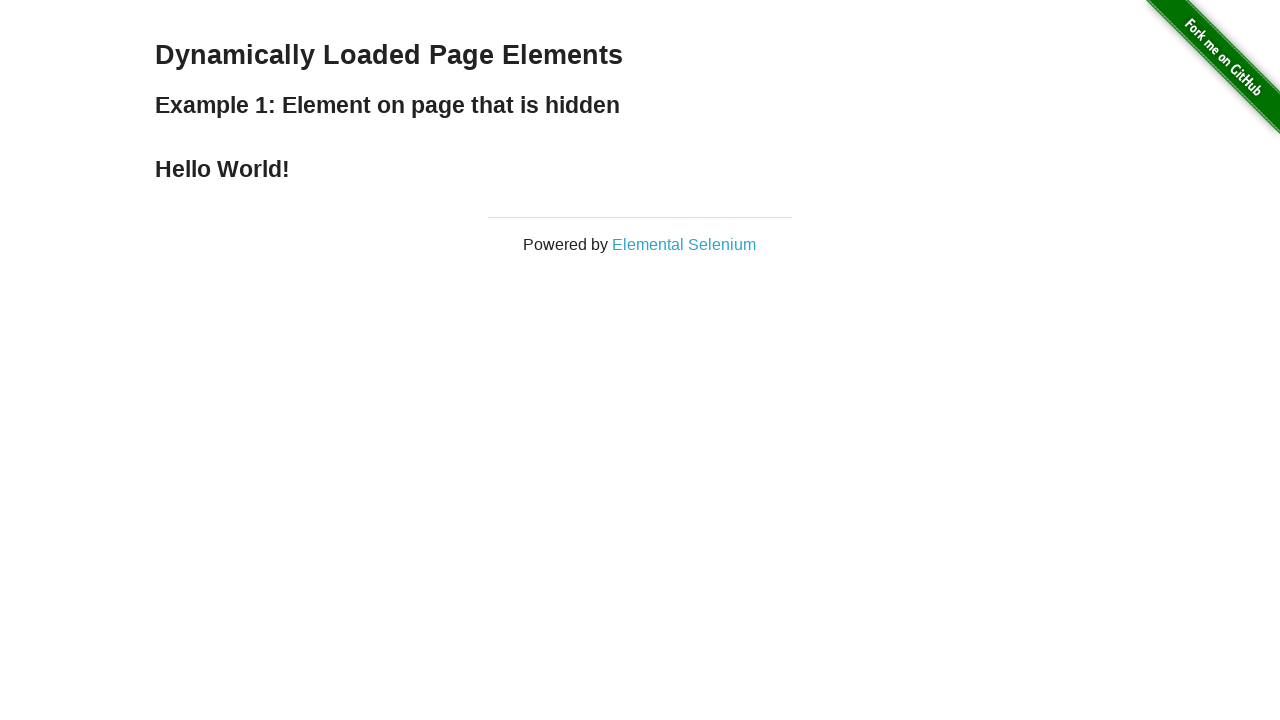

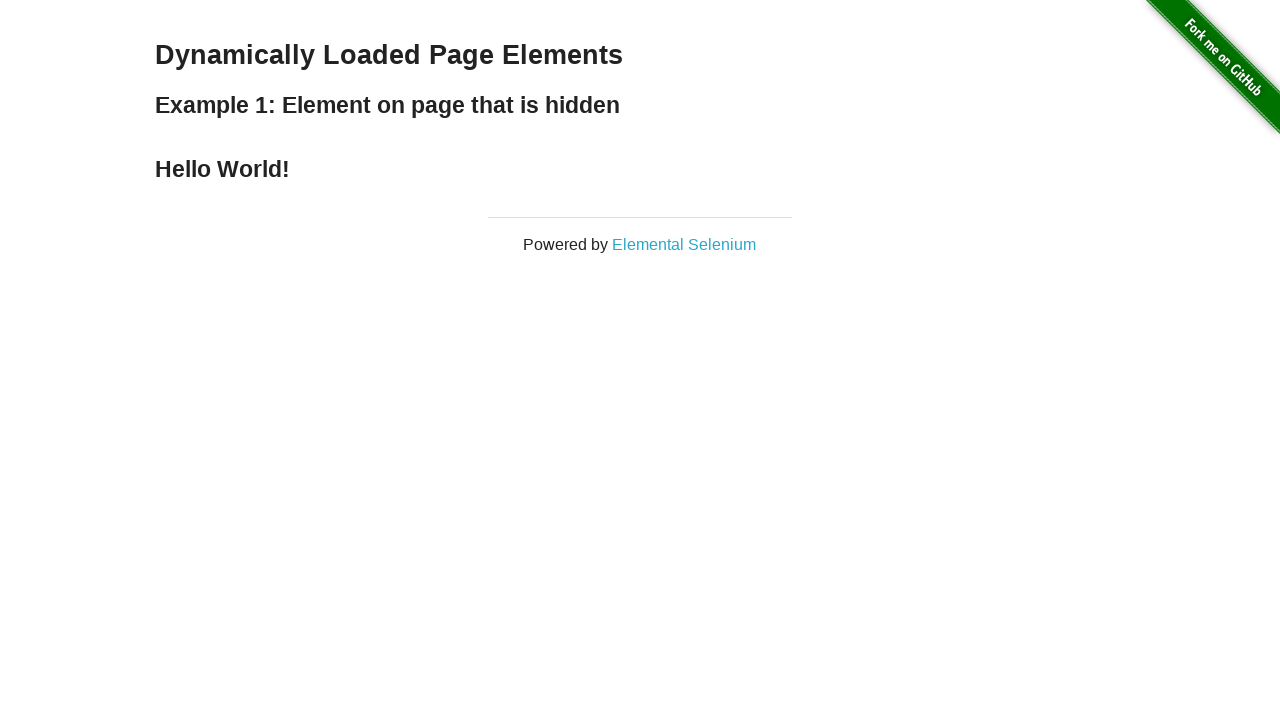